Fills out a contact form with first name, last name, and email, then submits it

Starting URL: http://secure-retreat-92358.herokuapp.com/

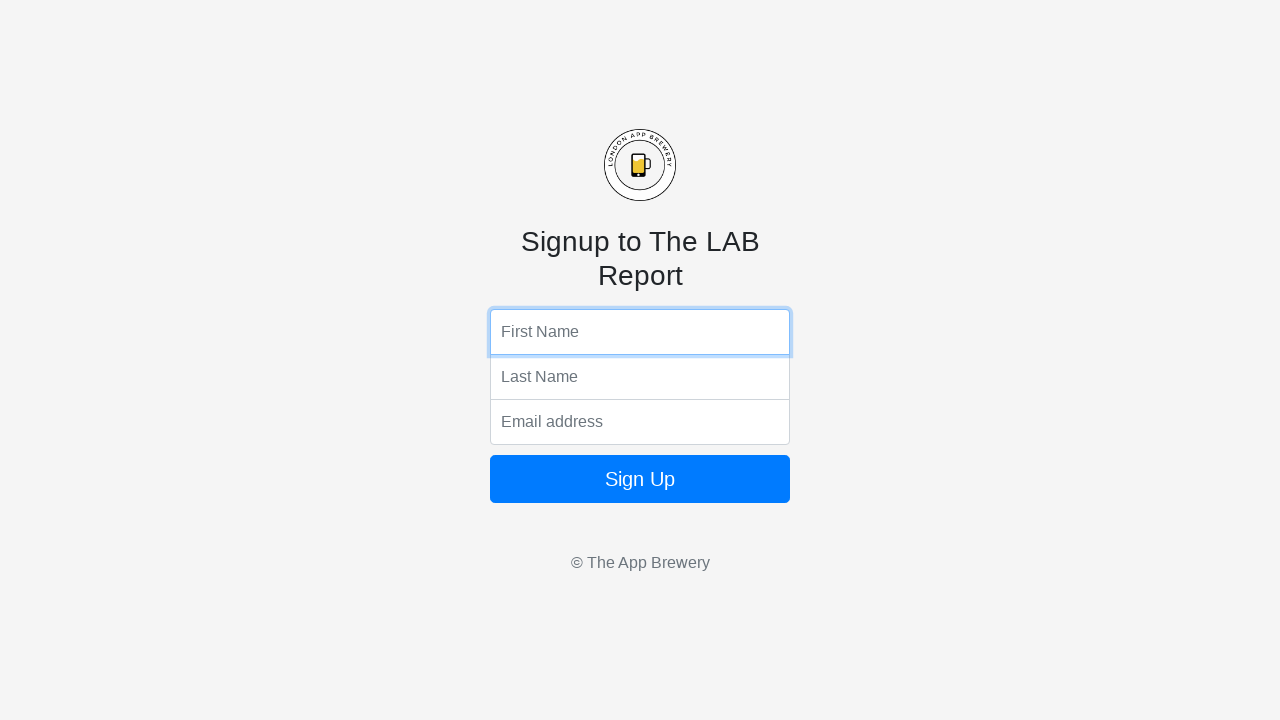

Filled first name field with 'Henry' on input[name='fName']
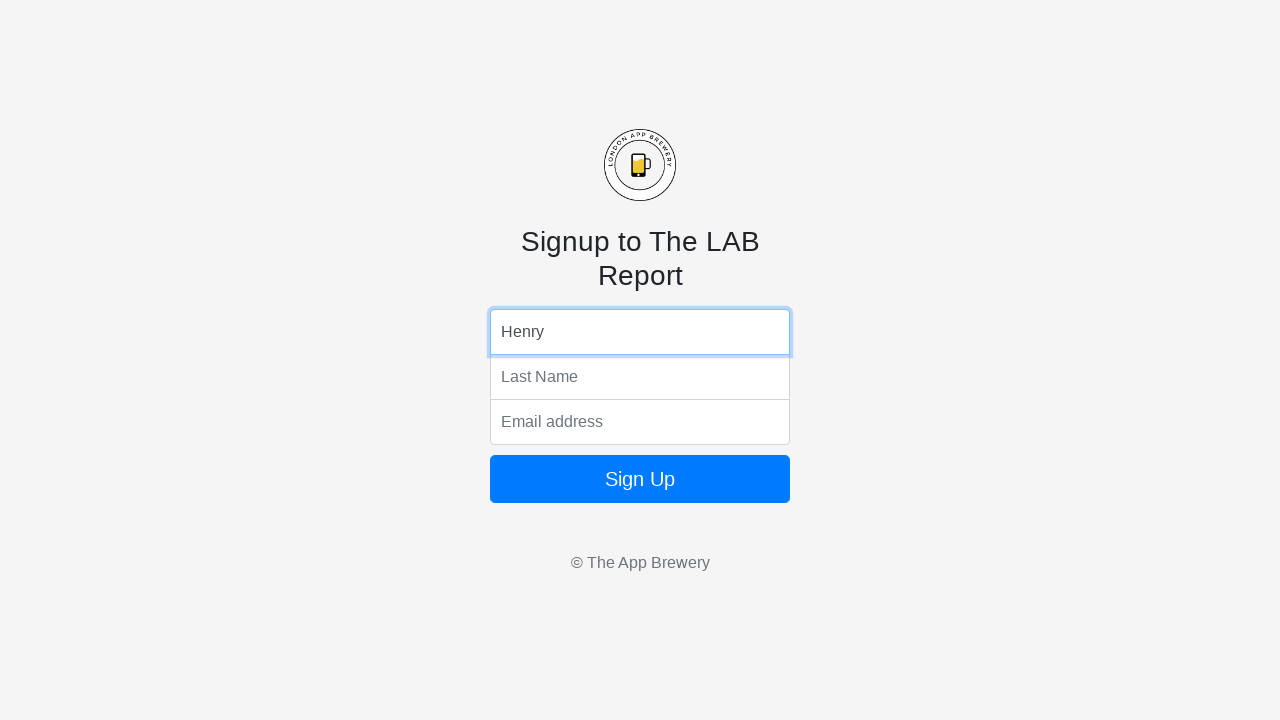

Filled last name field with 'Ang' on input[name='lName']
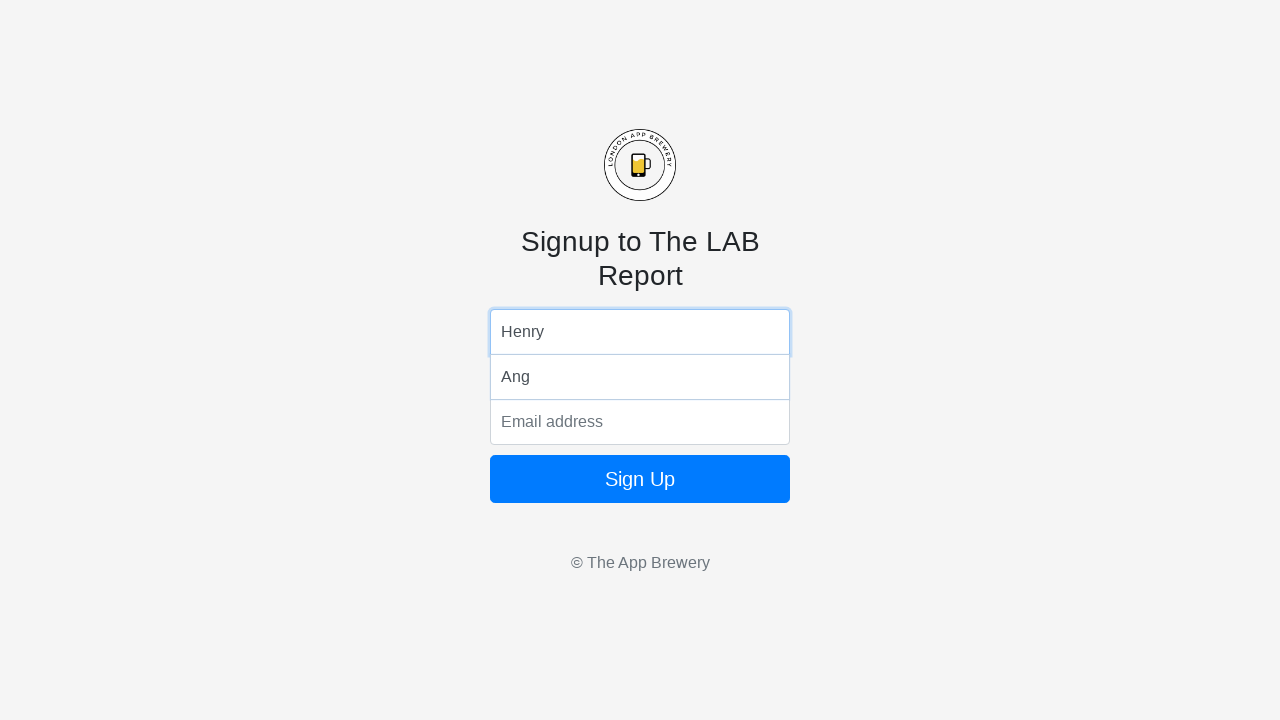

Filled email field with 'henry@ang.com' on input[name='email']
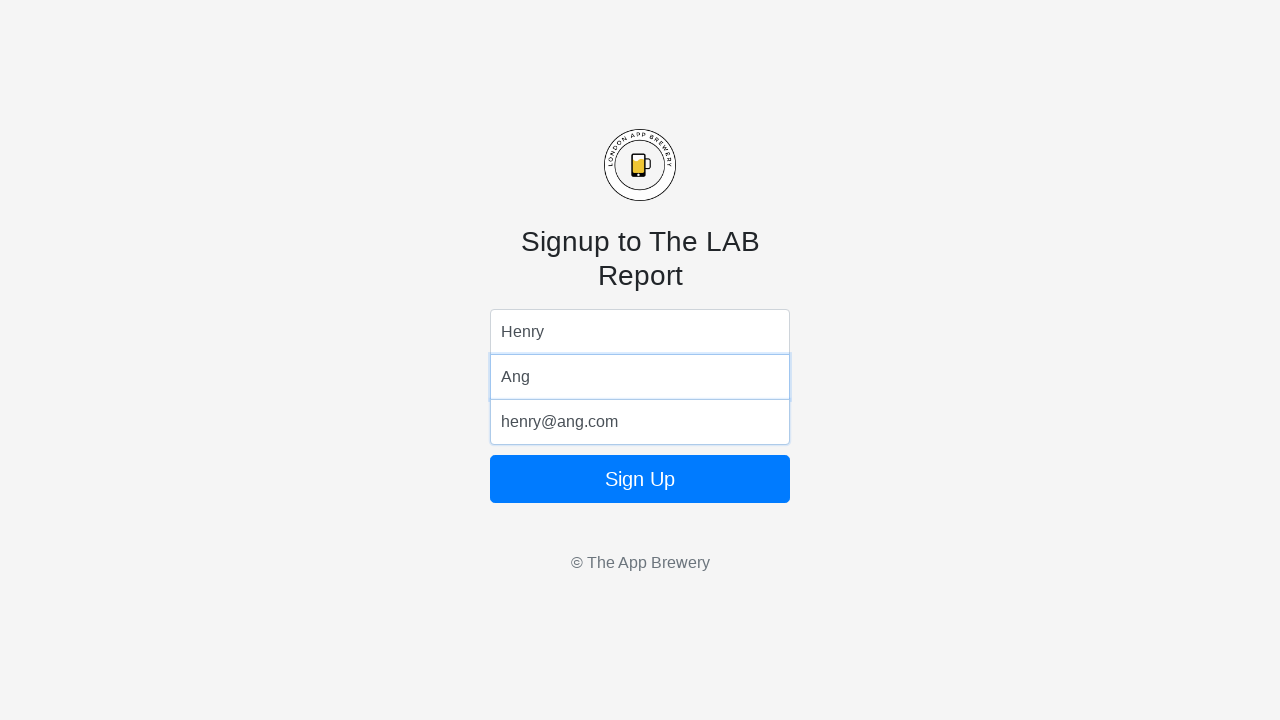

Clicked submit button to submit the contact form at (640, 479) on .btn
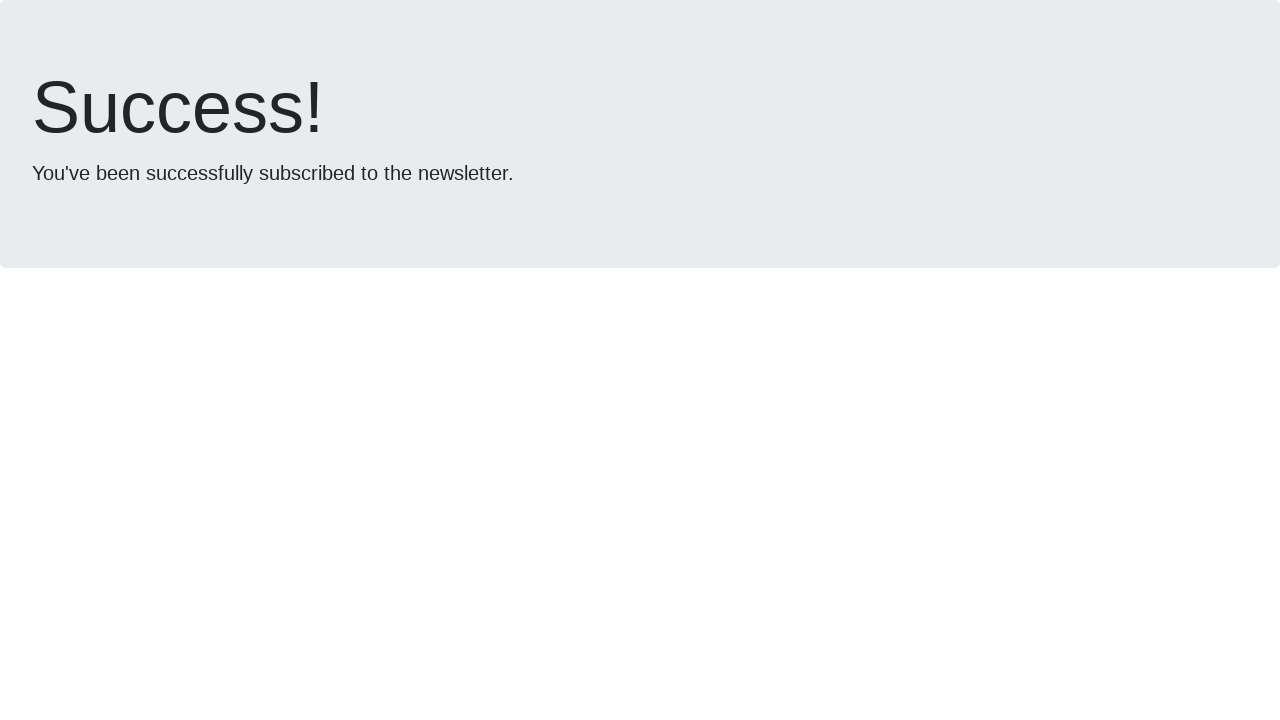

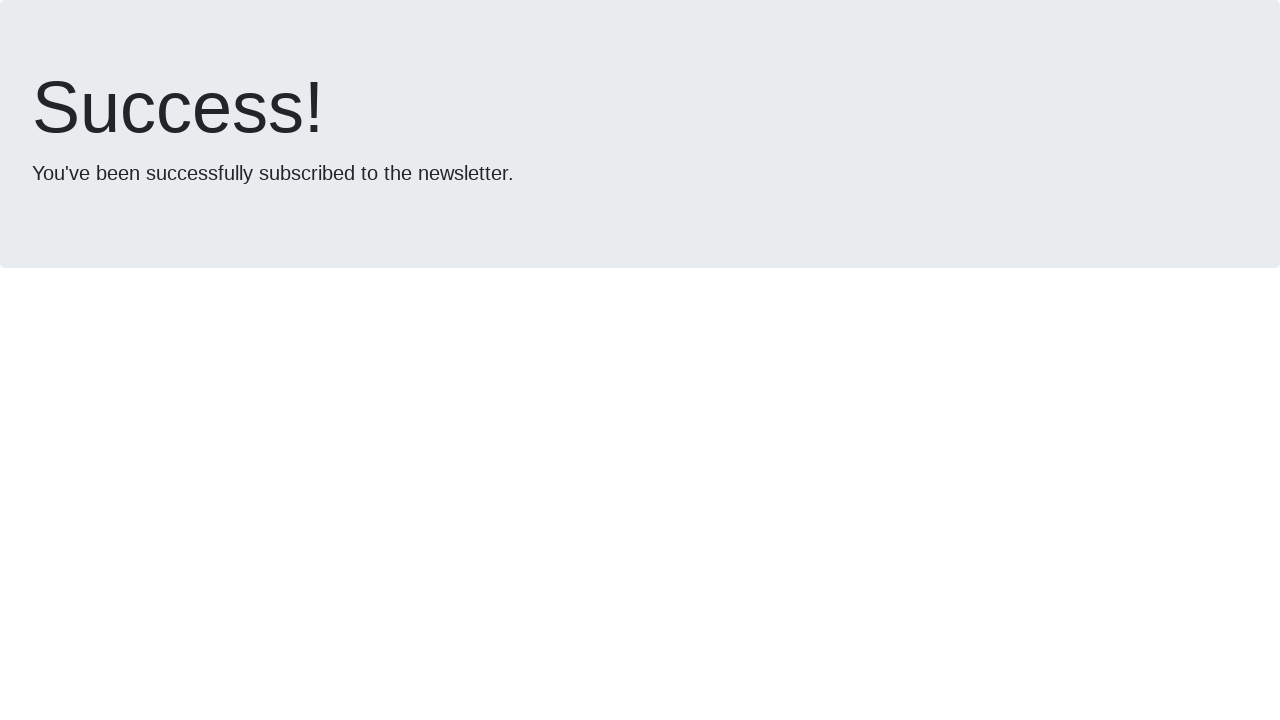